Tests the fifth FAQ accordion panel by clicking it and verifying it expands to show content

Starting URL: https://qa-scooter.praktikum-services.ru/

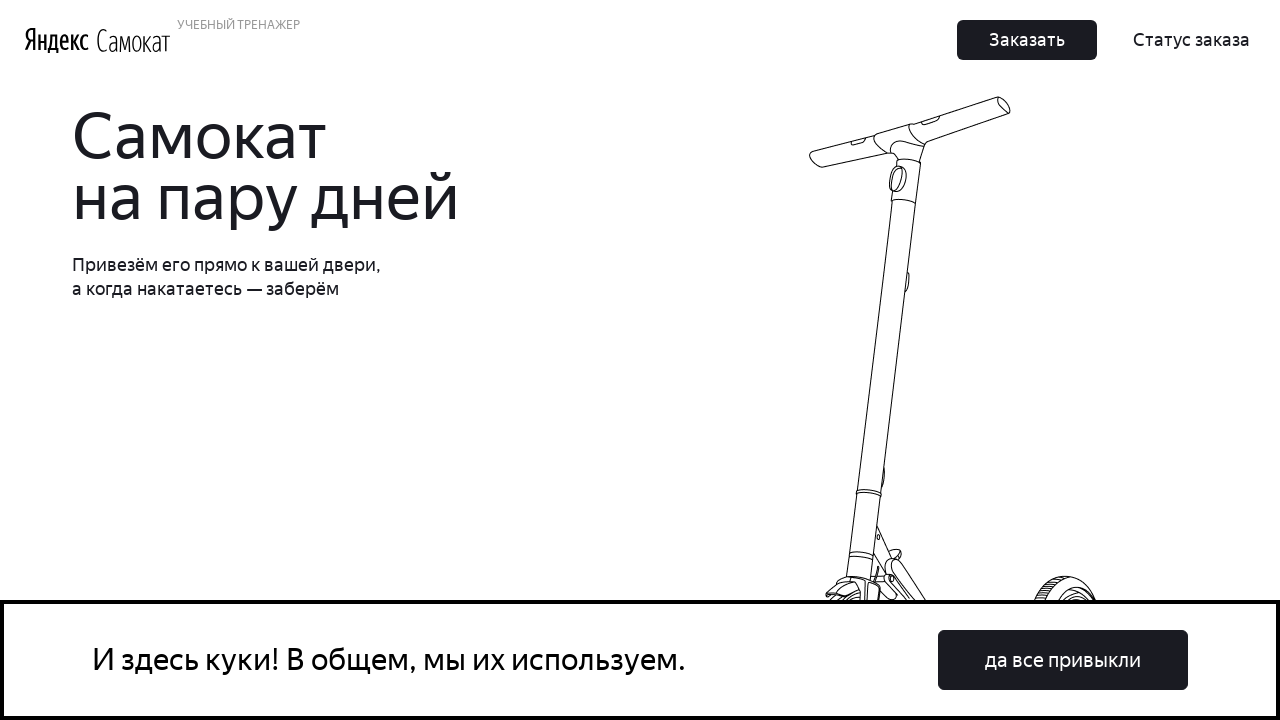

Scrolled to FAQ section
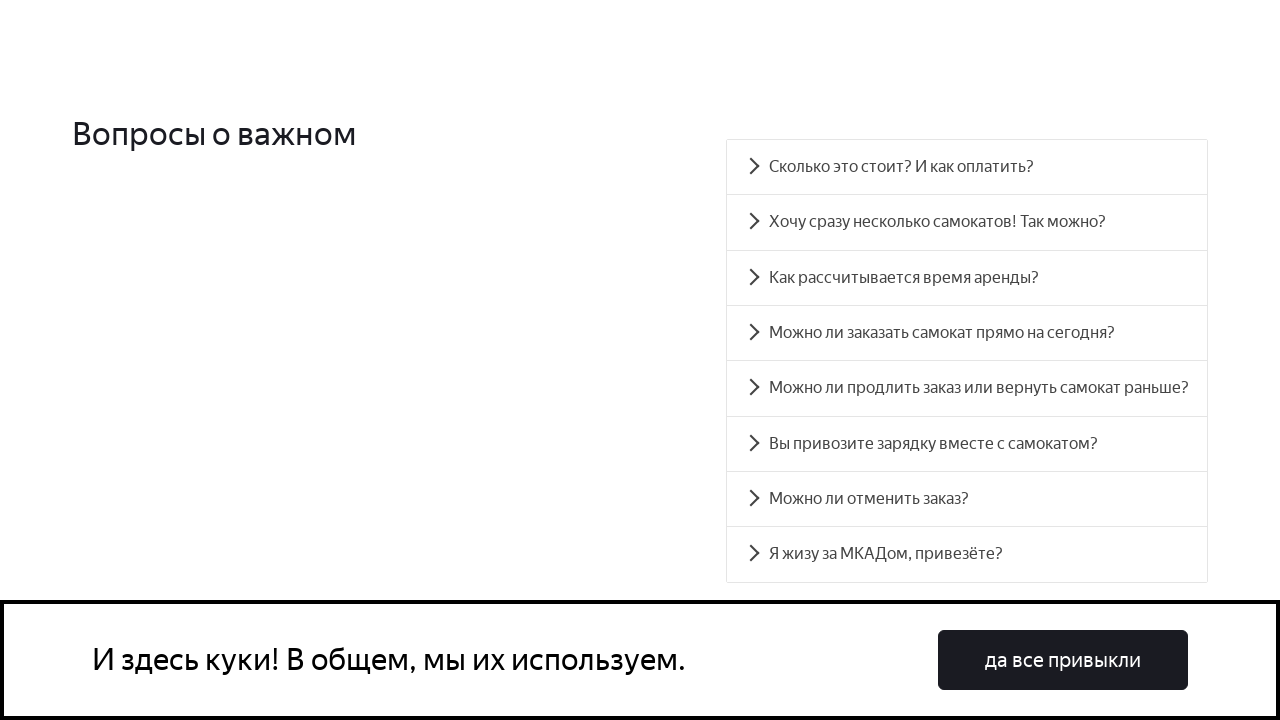

Clicked on the fifth FAQ accordion panel (panel 4) at (967, 388) on #accordion__heading-4
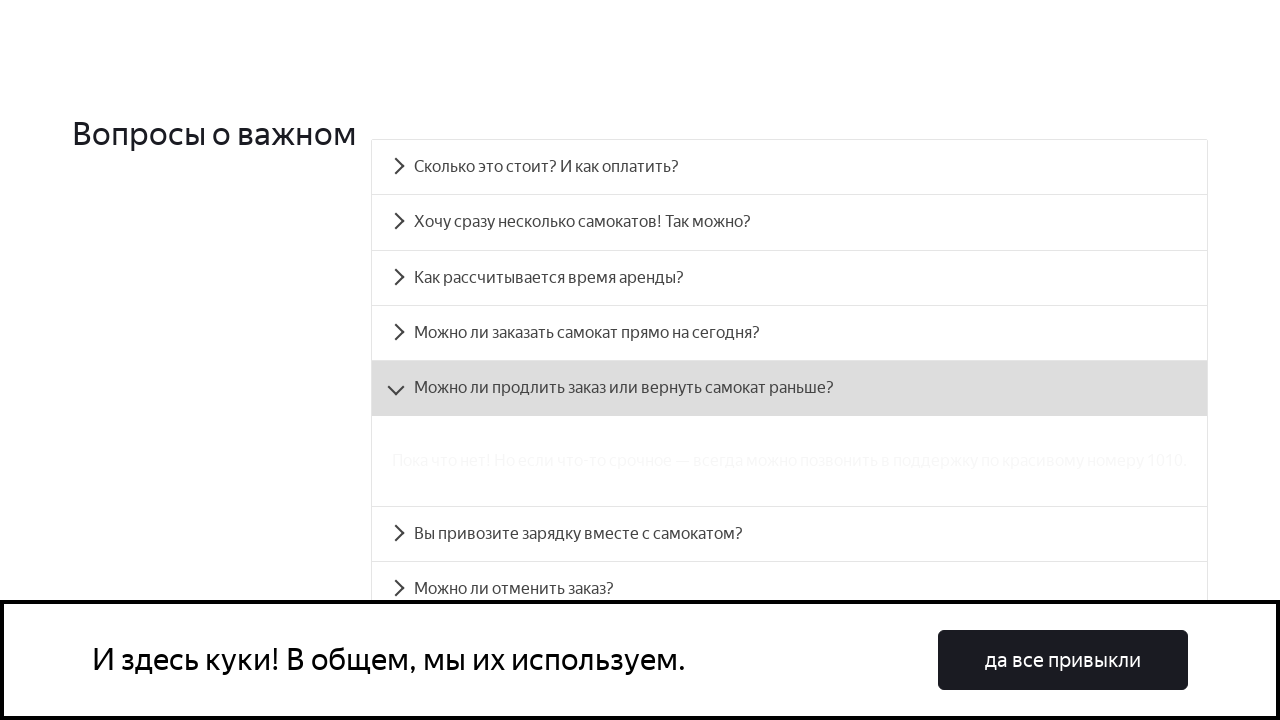

Fifth accordion panel expanded and content became visible
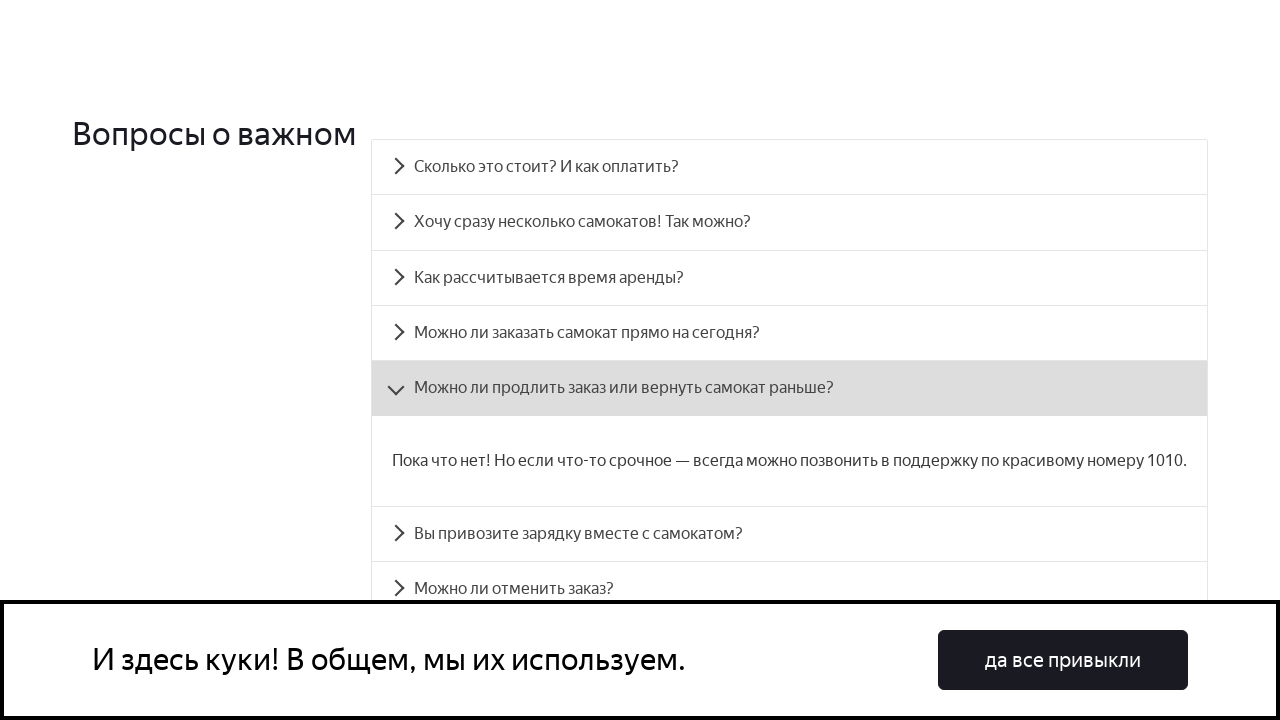

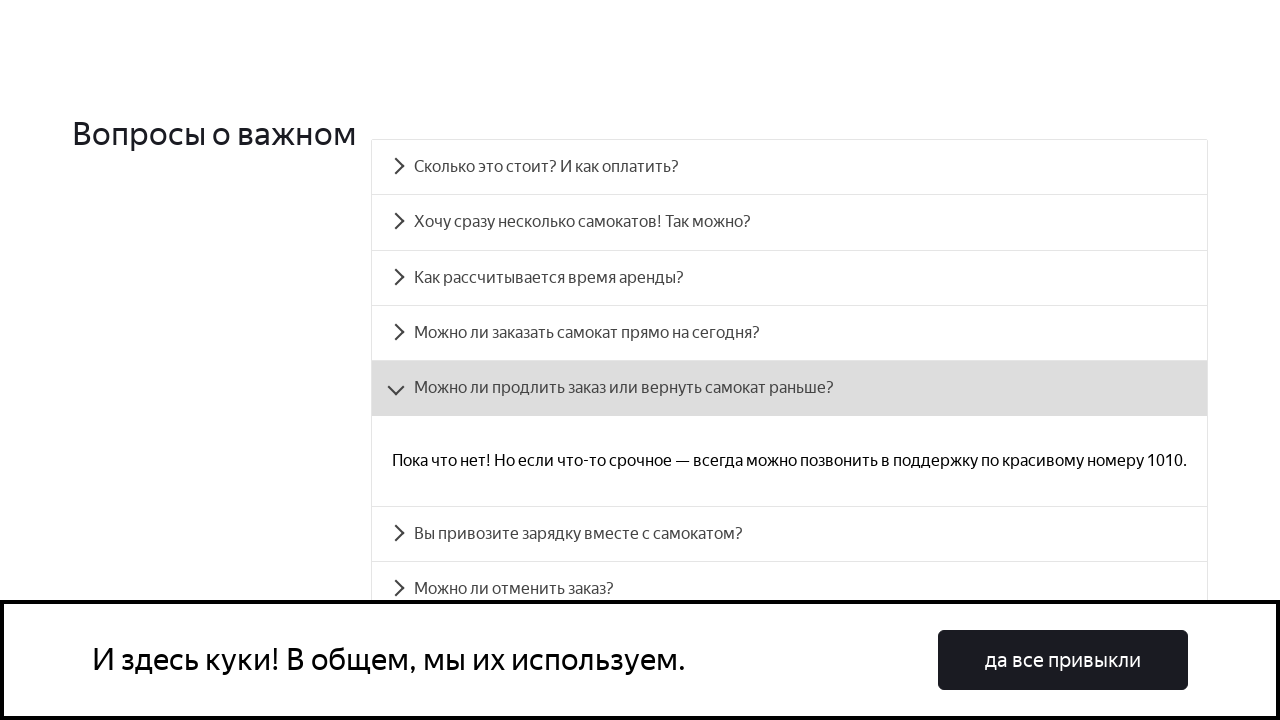